Navigates to the Zapping Contadores website and waits for the page to fully load.

Starting URL: https://www.zappingcontadores.com.br/

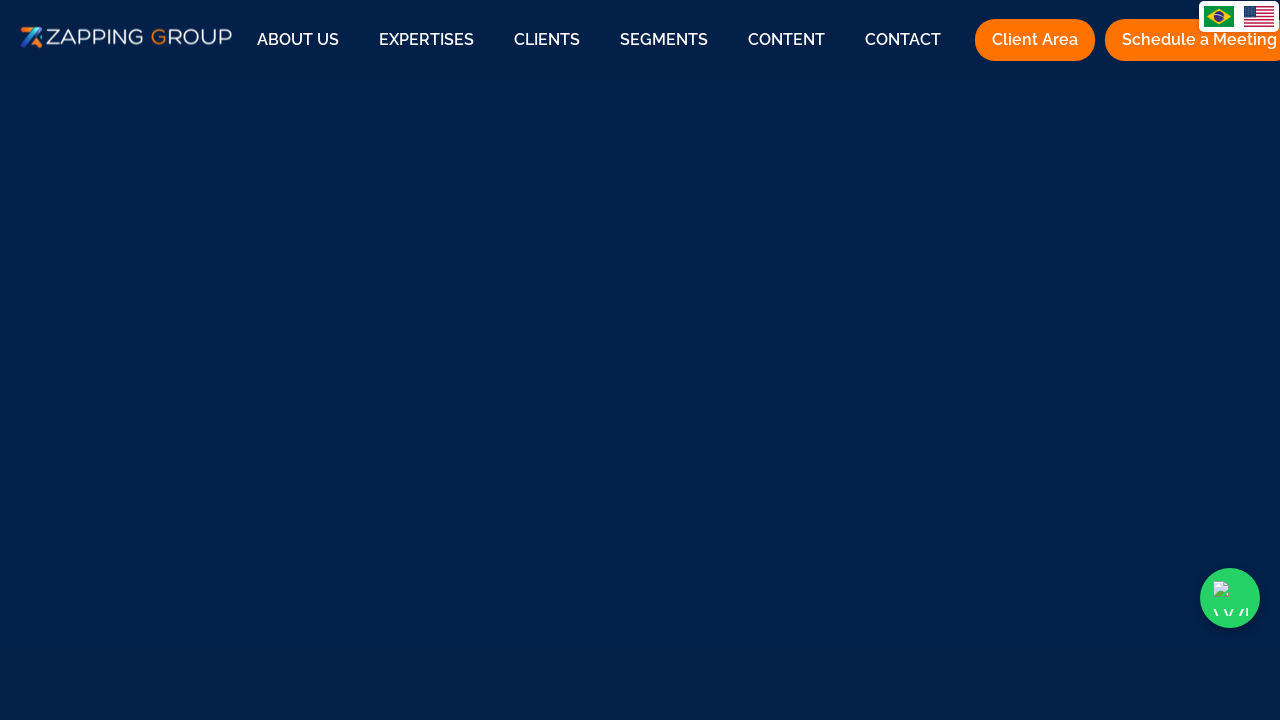

Navigated to Zapping Contadores website
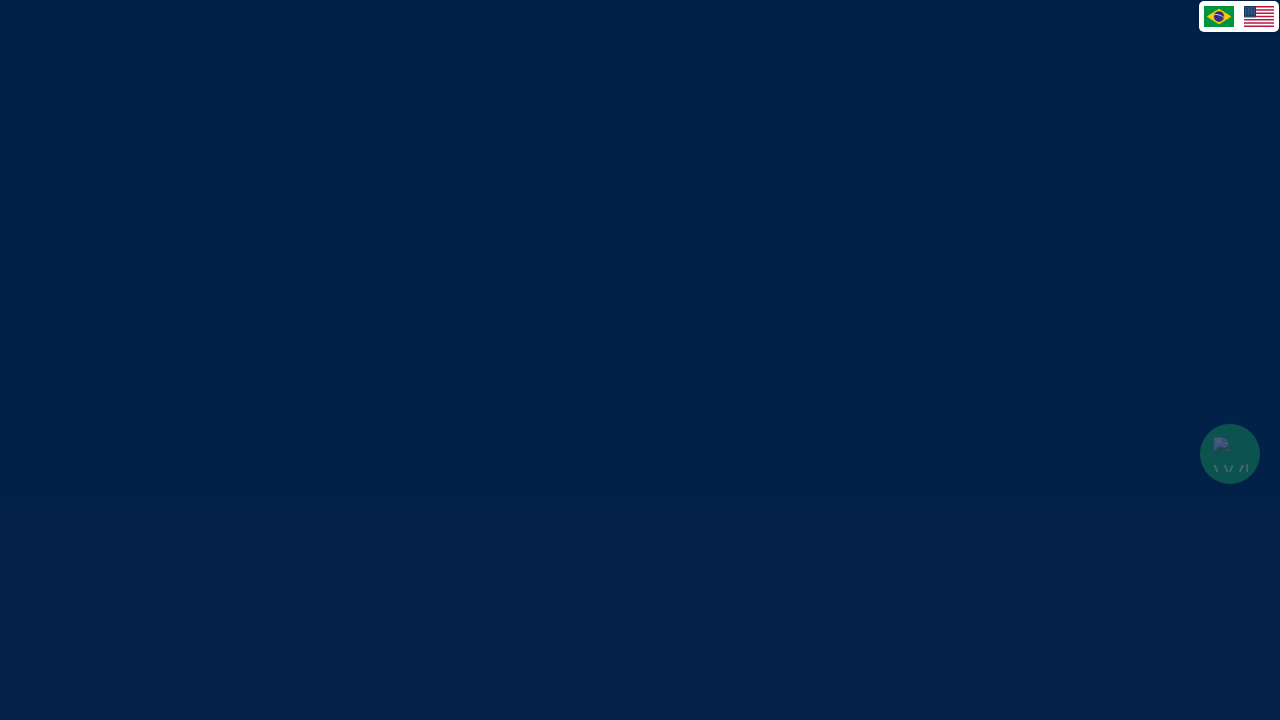

Page fully loaded with networkidle state
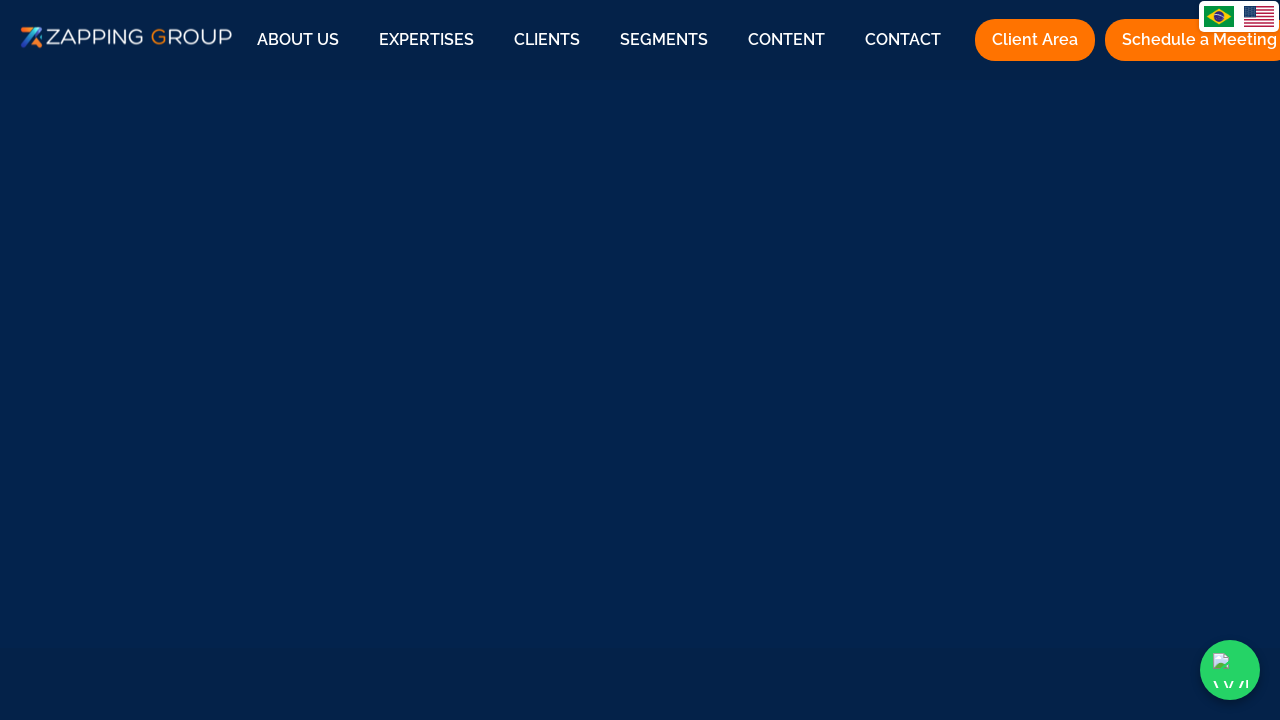

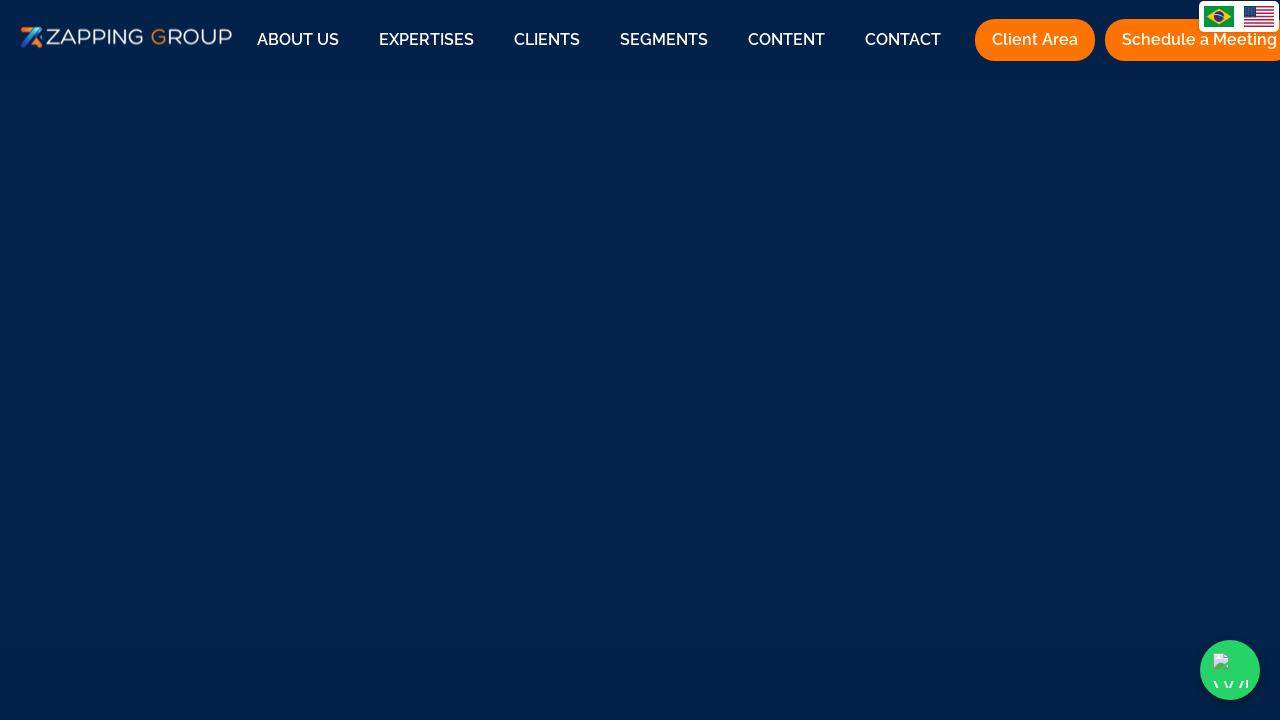